Tests registration form phone number validation with various invalid inputs: too short, too long, and invalid prefix, verifying appropriate error messages.

Starting URL: https://alada.vn/tai-khoan/dang-ky.html

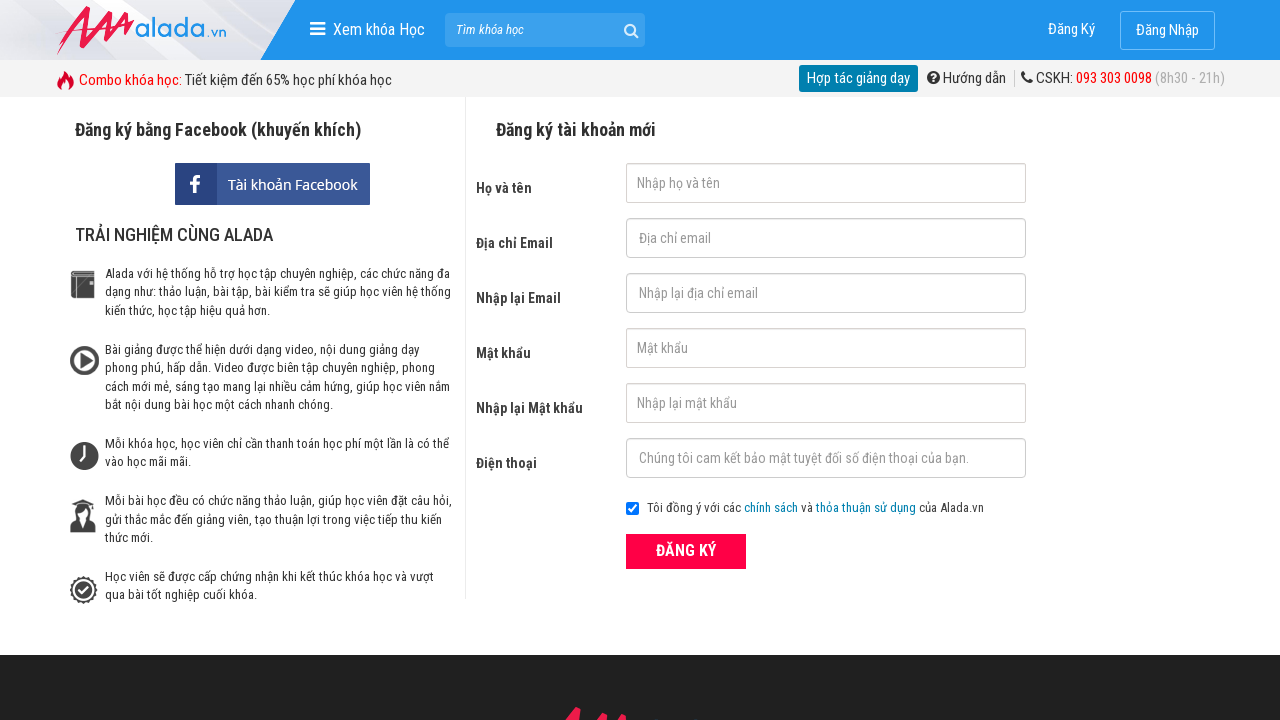

Filled first name field with 'tester' on #txtFirstname
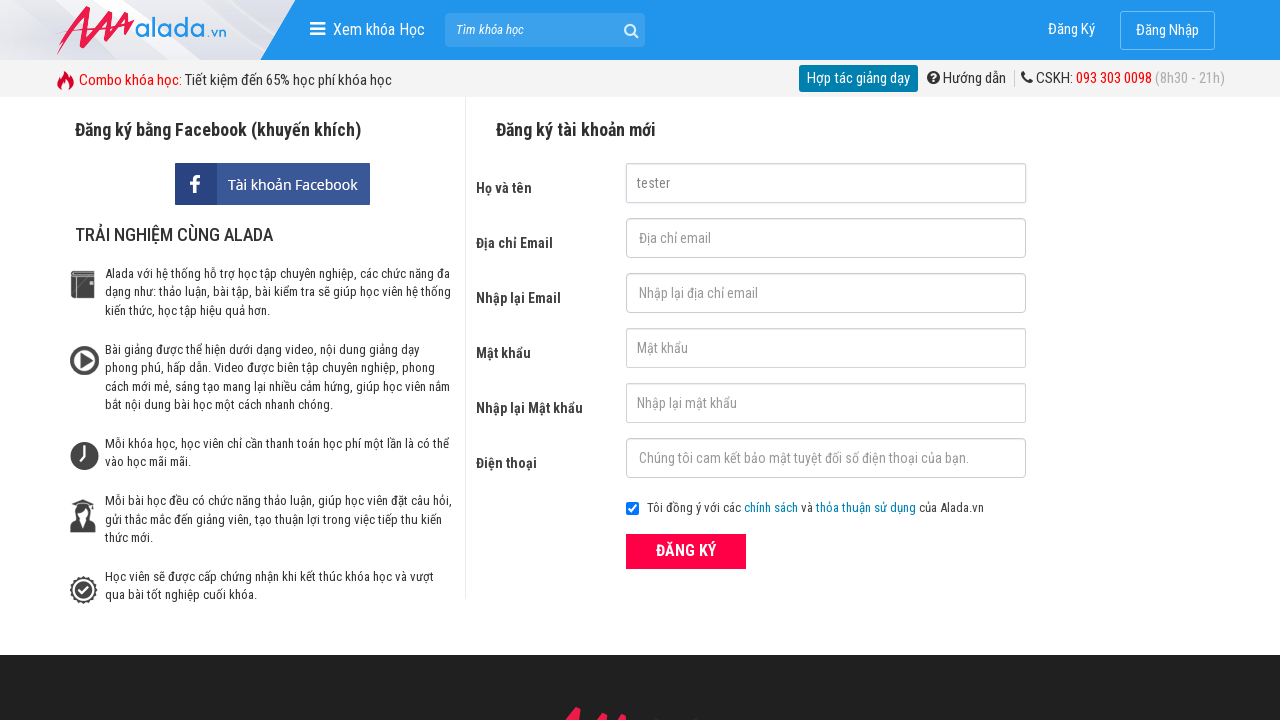

Filled email field with 'test@gmail.com' on #txtEmail
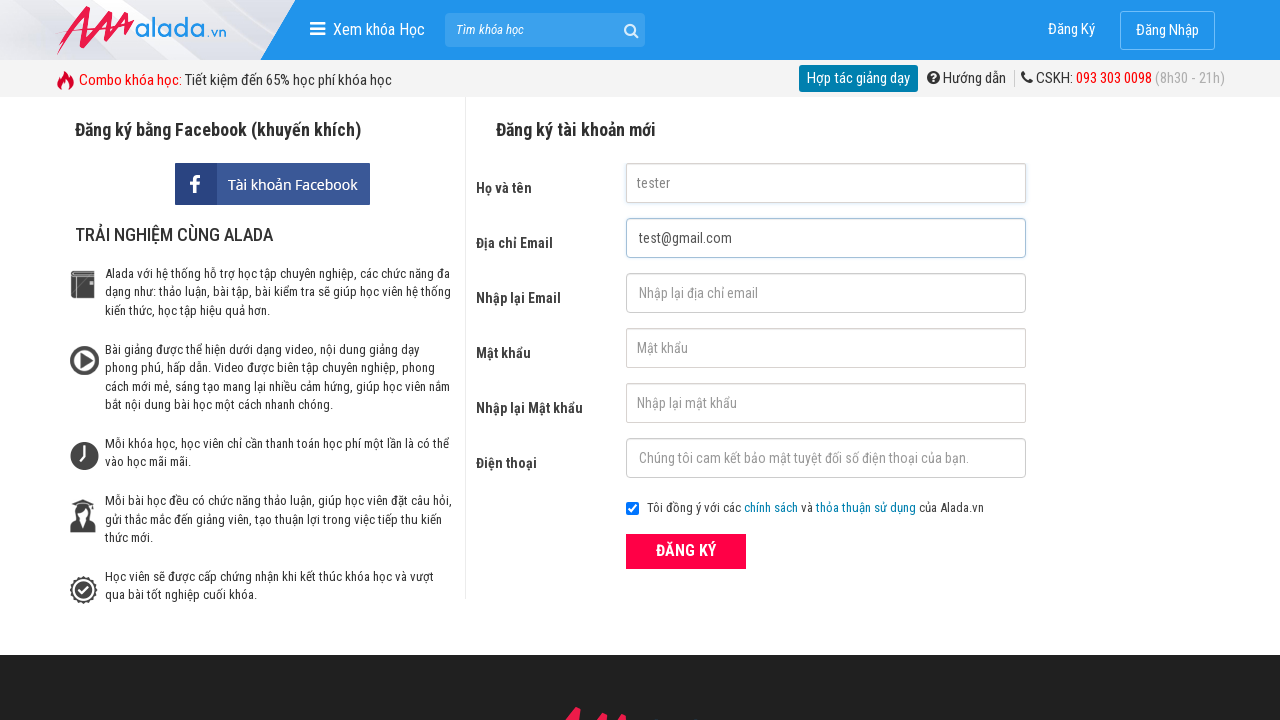

Filled confirm email field with 'test@gmail.com' on #txtCEmail
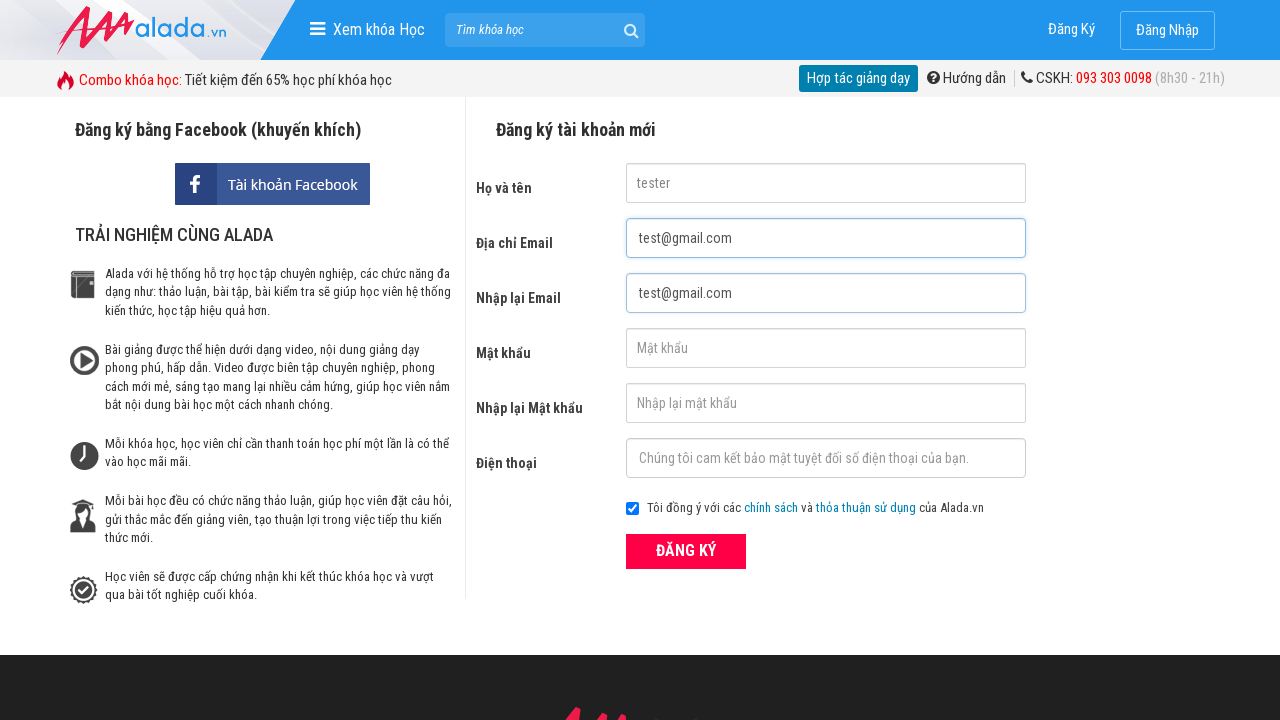

Filled password field with 'test1234!' on #txtPassword
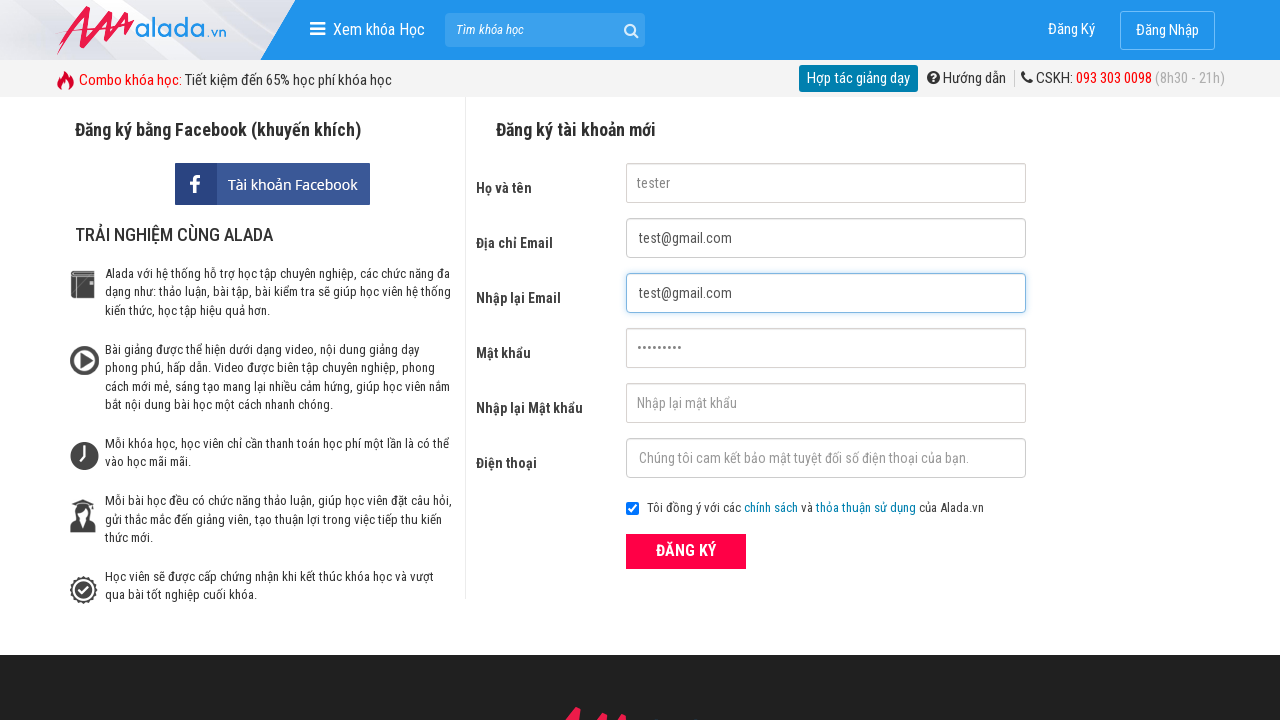

Filled confirm password field with 'test12345!' on #txtCPassword
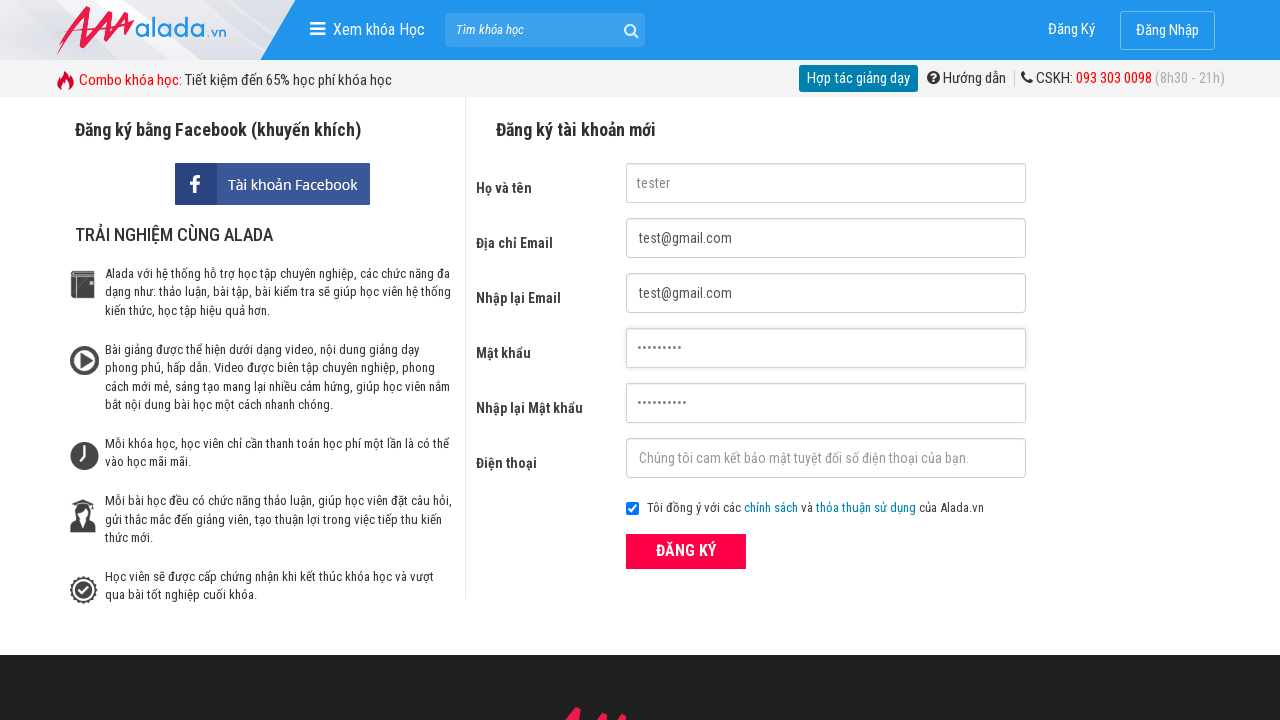

Filled phone field with '09094499' (too short - less than 10 digits) on #txtPhone
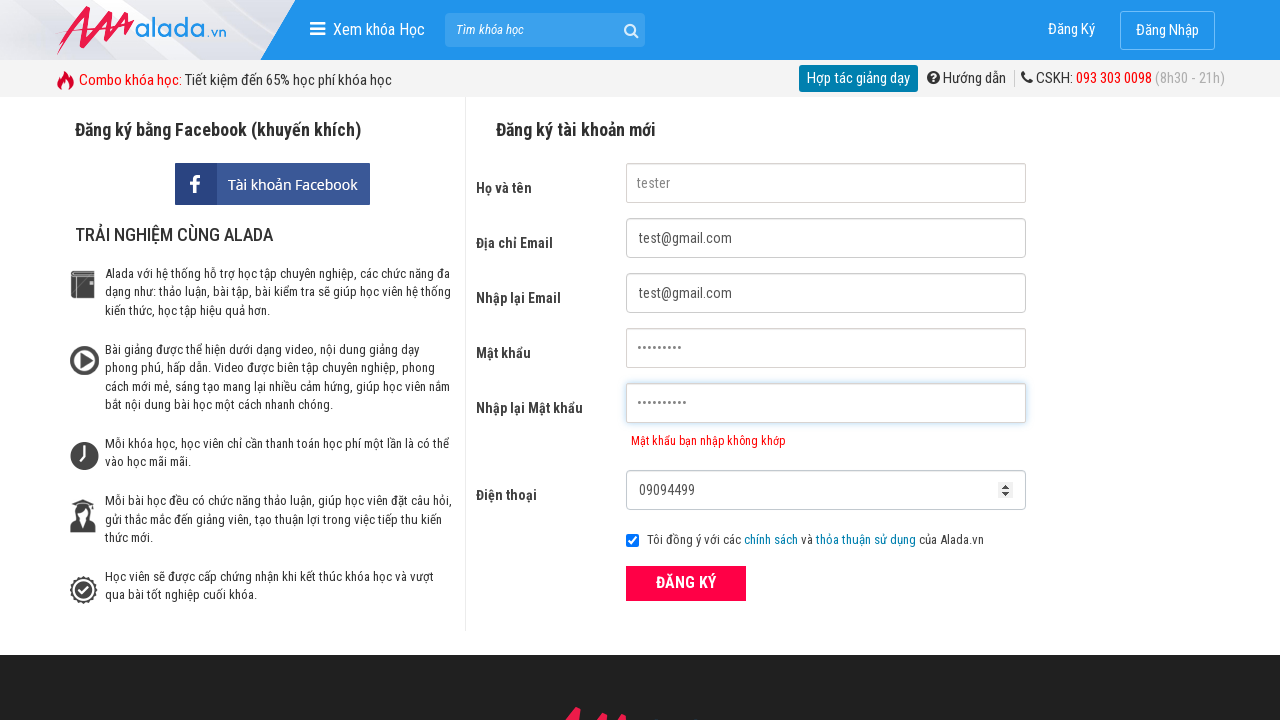

Clicked submit button to validate form with short phone number at (686, 583) on button[type='submit']
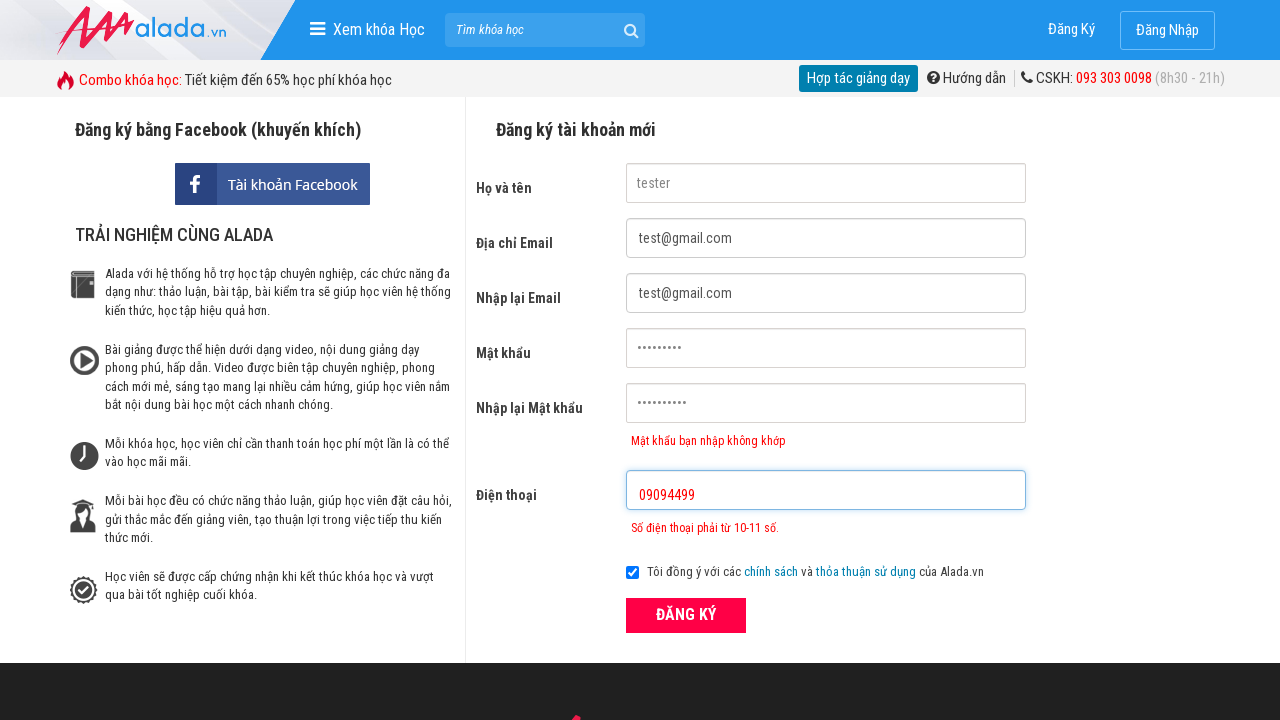

Phone error message appeared for too short number
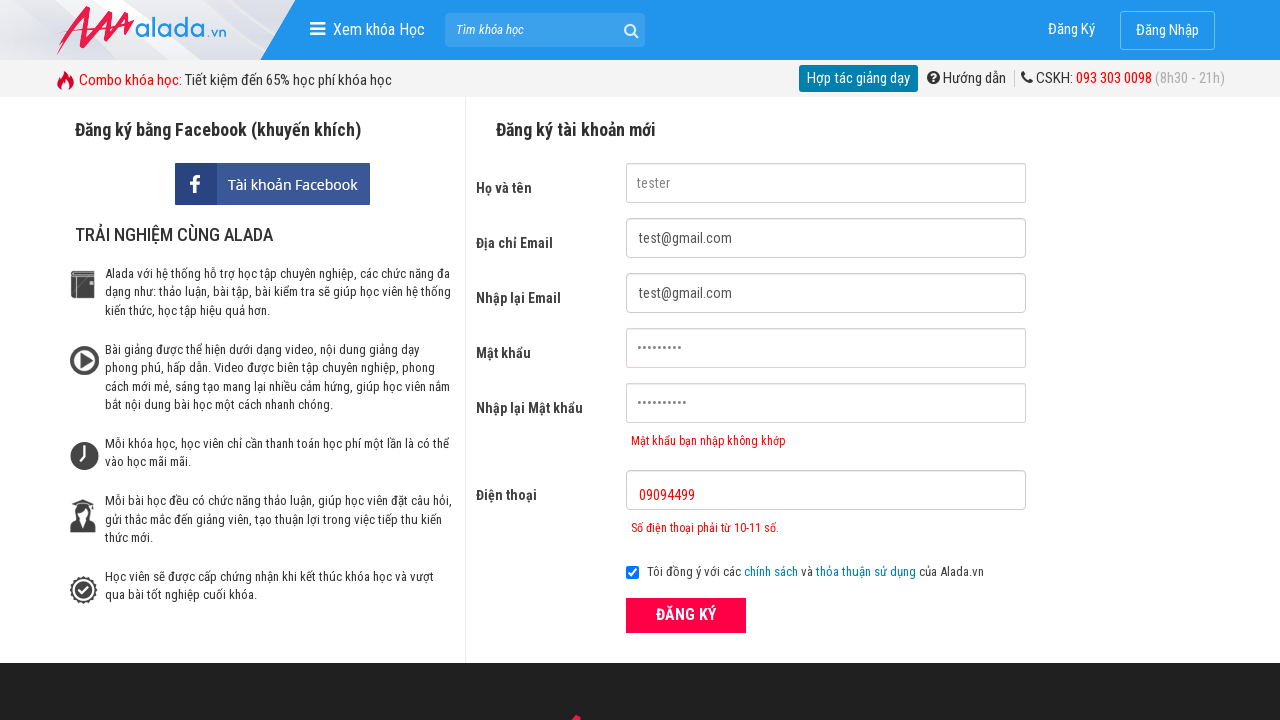

Cleared phone field on #txtPhone
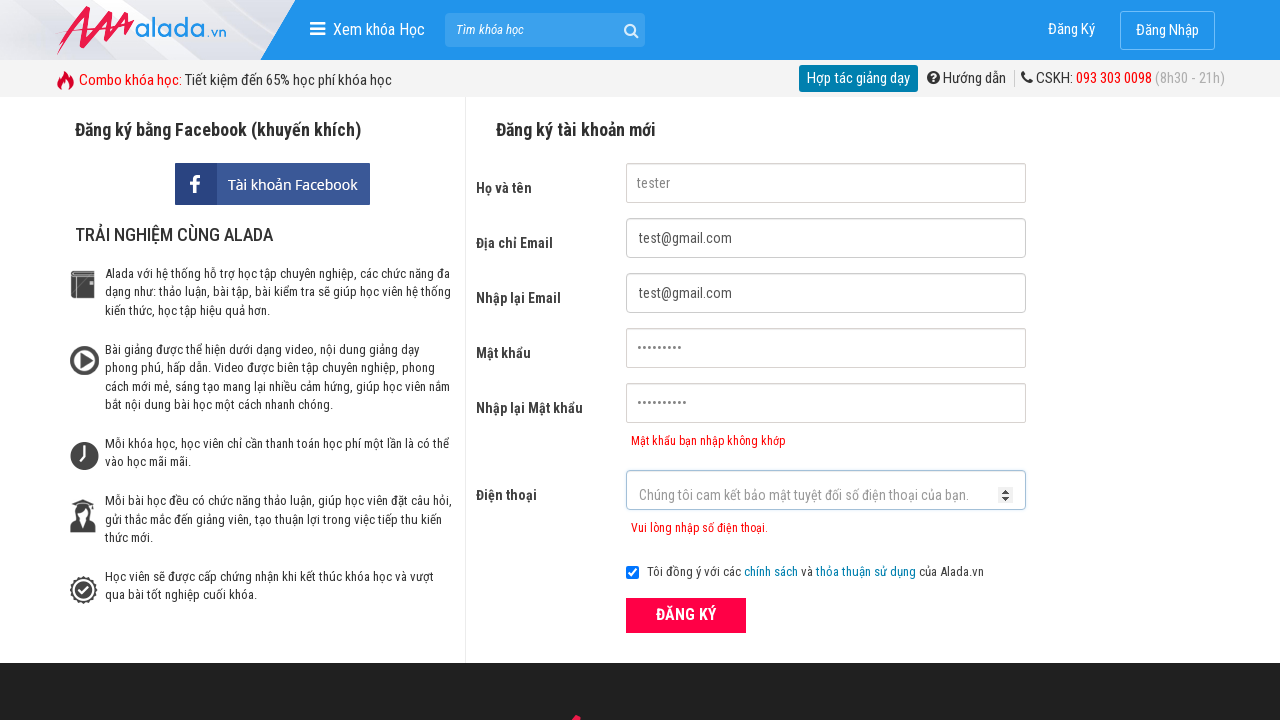

Filled phone field with '0909449934567' (too long - more than 11 digits) on #txtPhone
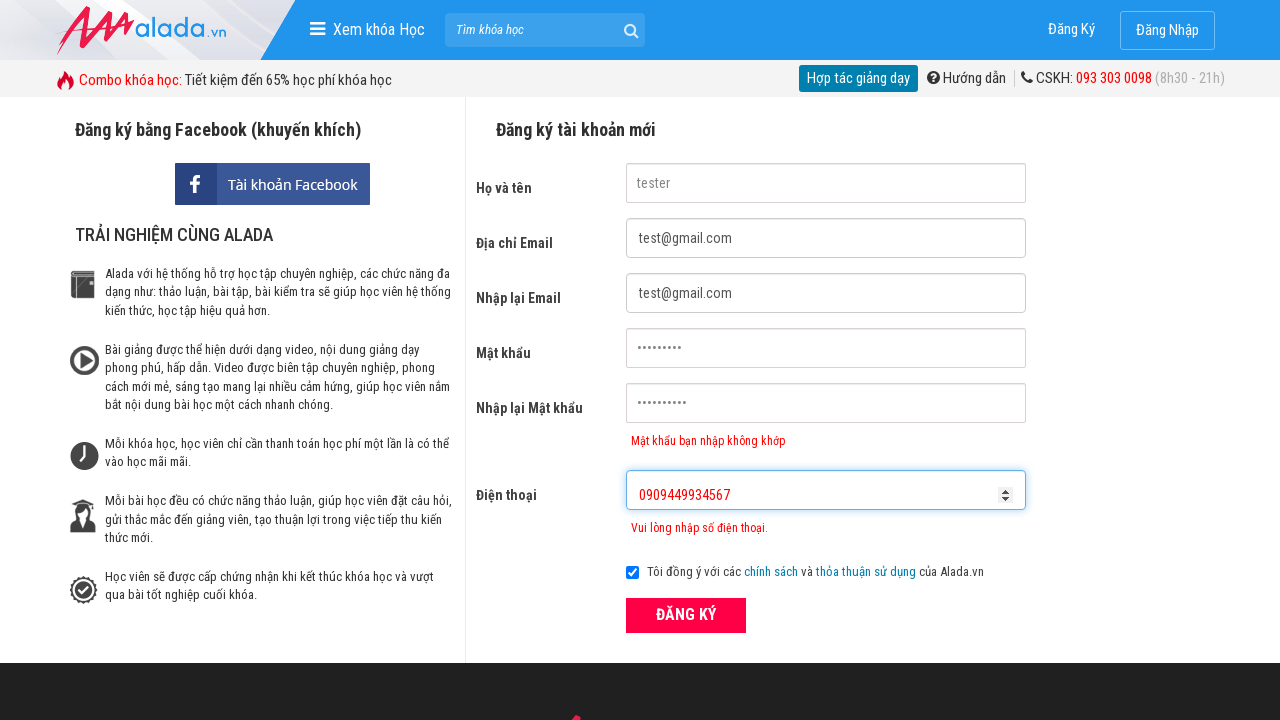

Phone error message appeared for too long number
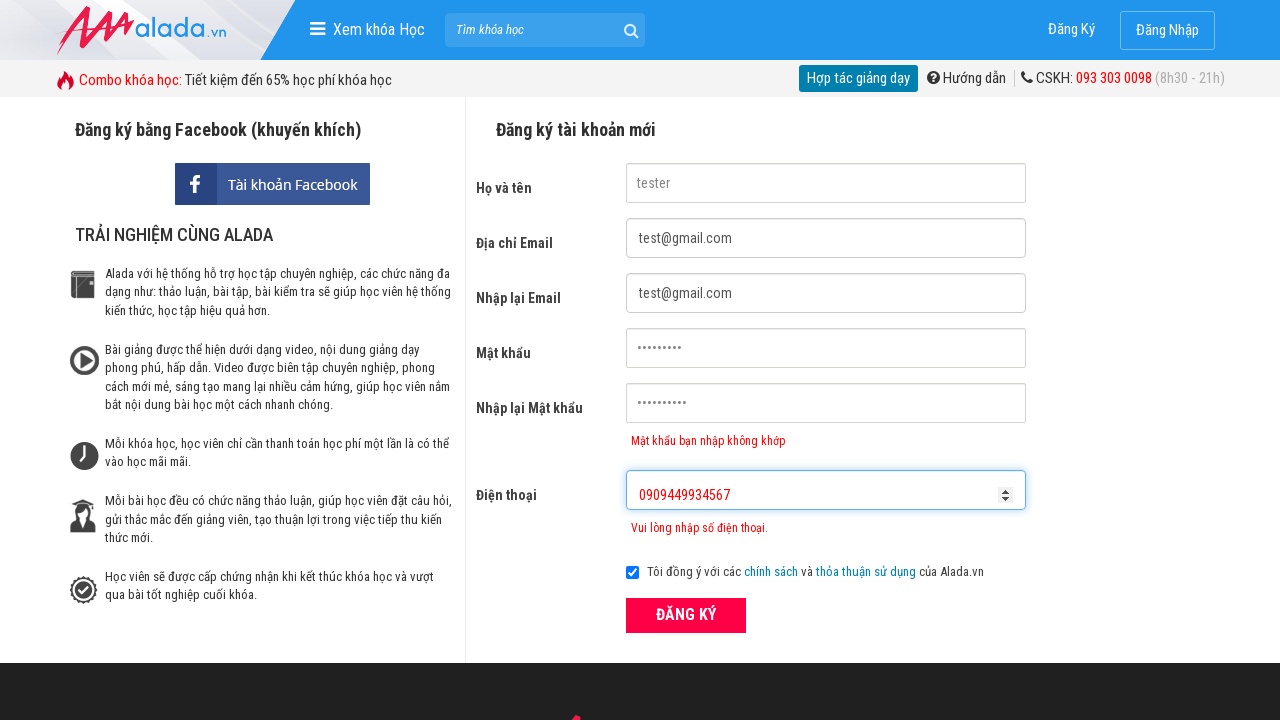

Cleared phone field on #txtPhone
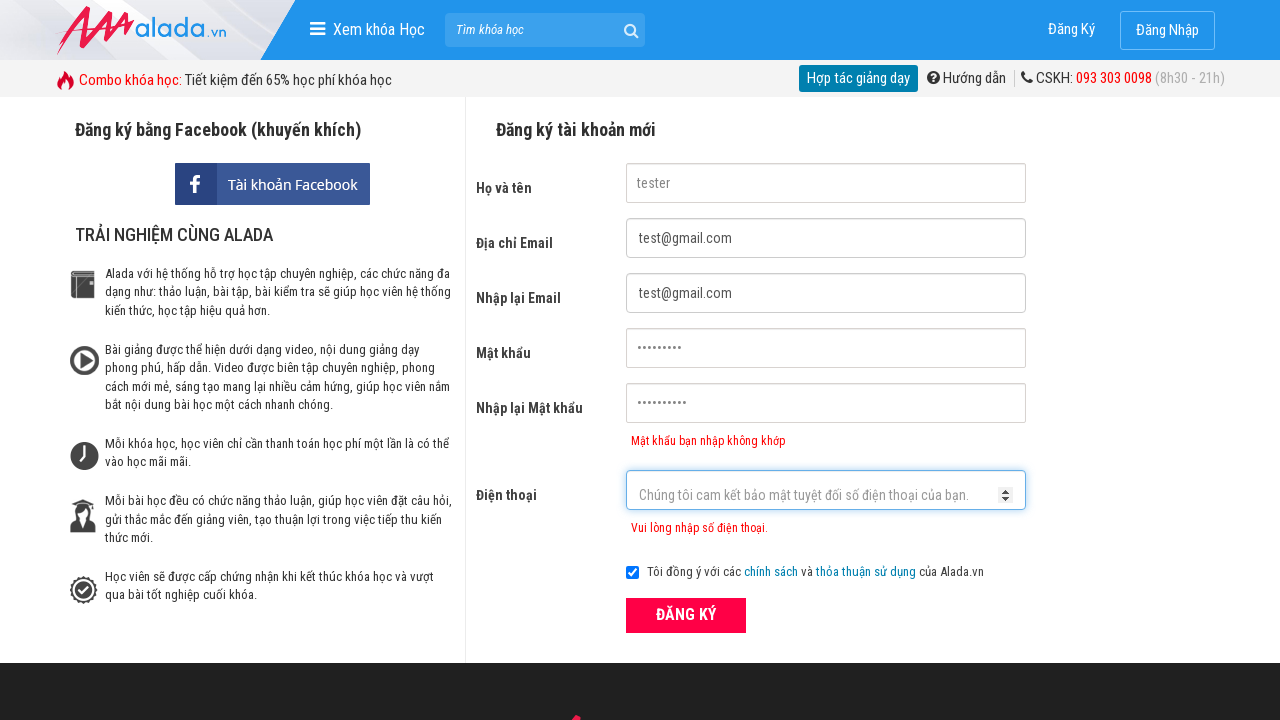

Filled phone field with '9094499345' (invalid prefix) on #txtPhone
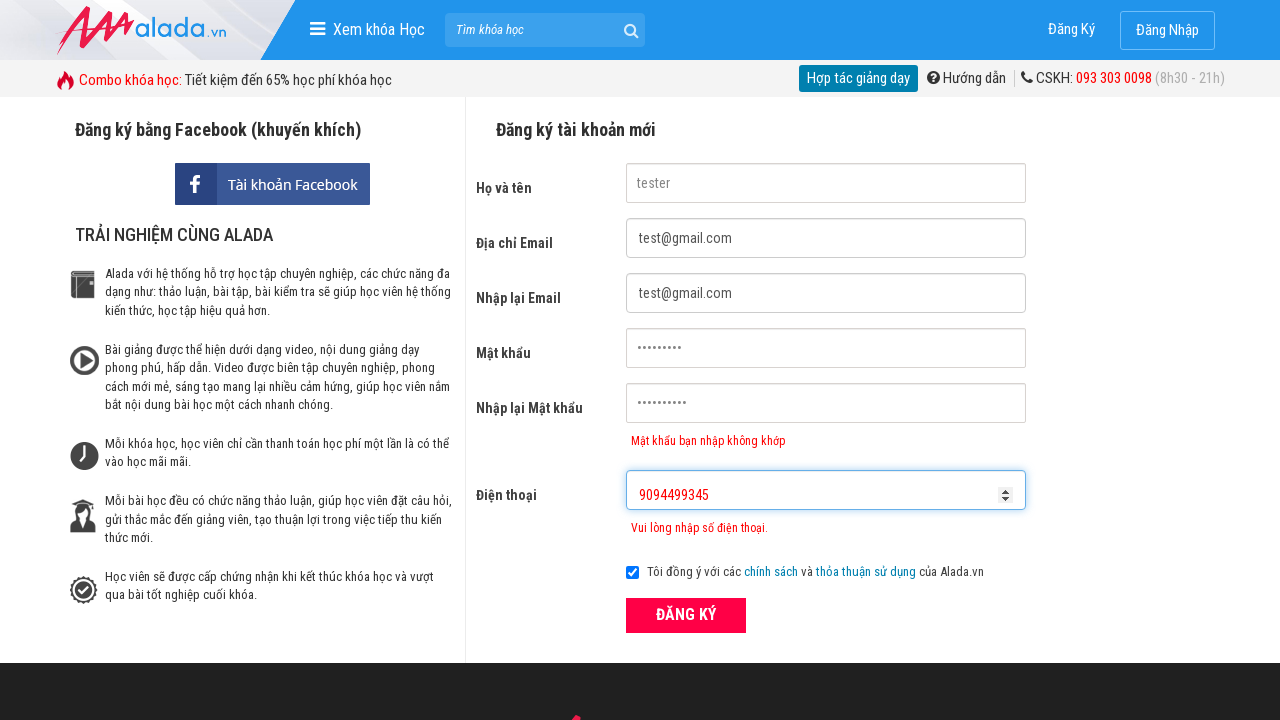

Phone error message appeared for invalid prefix
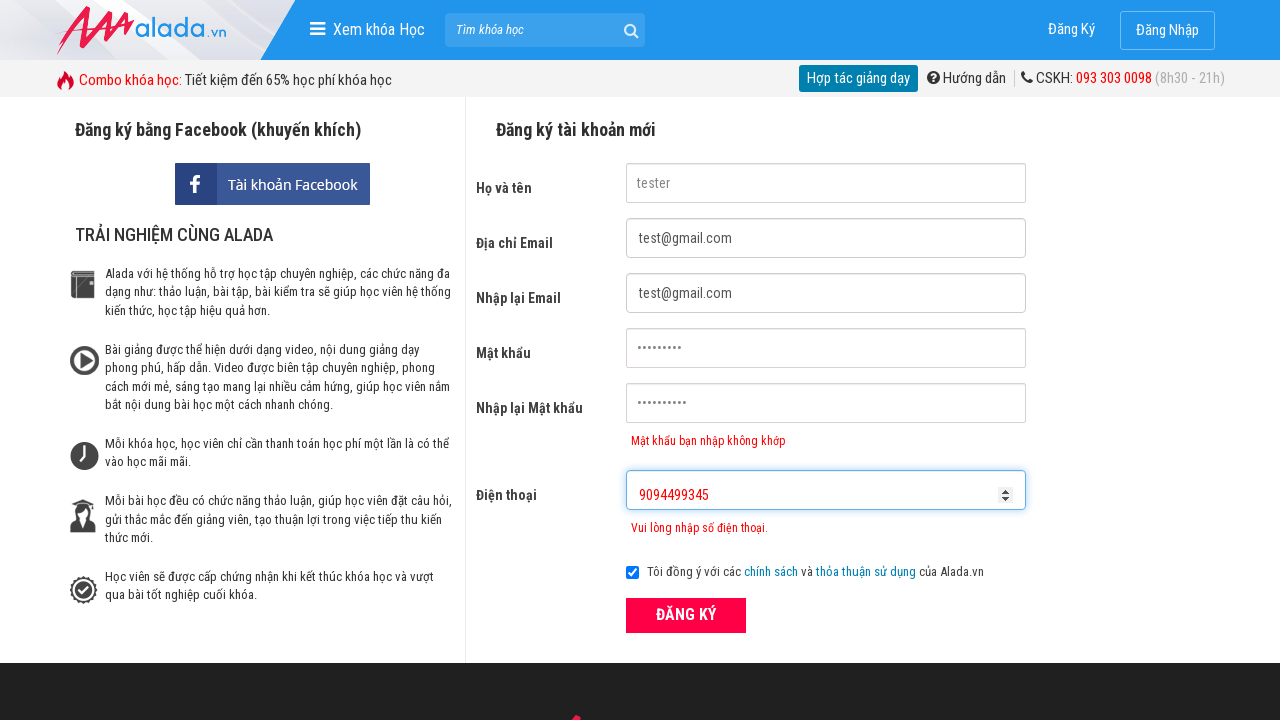

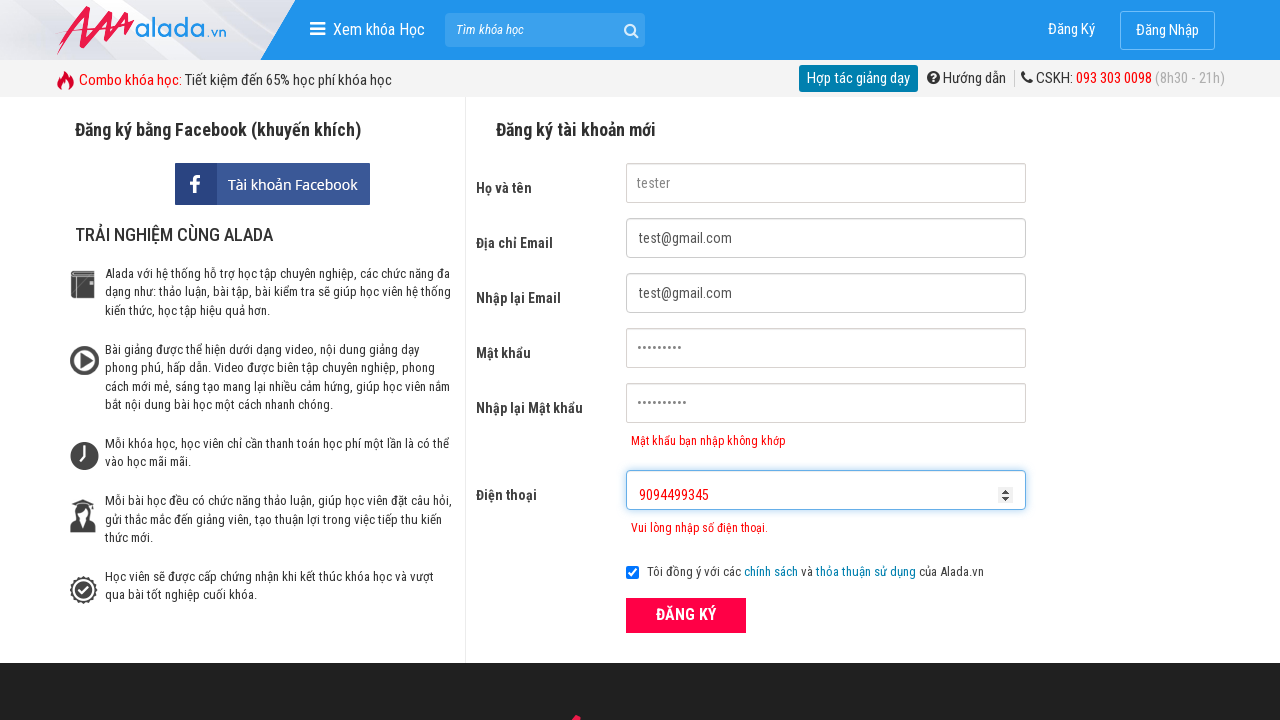